Tests a sign-up form by filling in first name, last name, and email fields, then submitting the form

Starting URL: http://secure-retreat-92358.herokuapp.com/

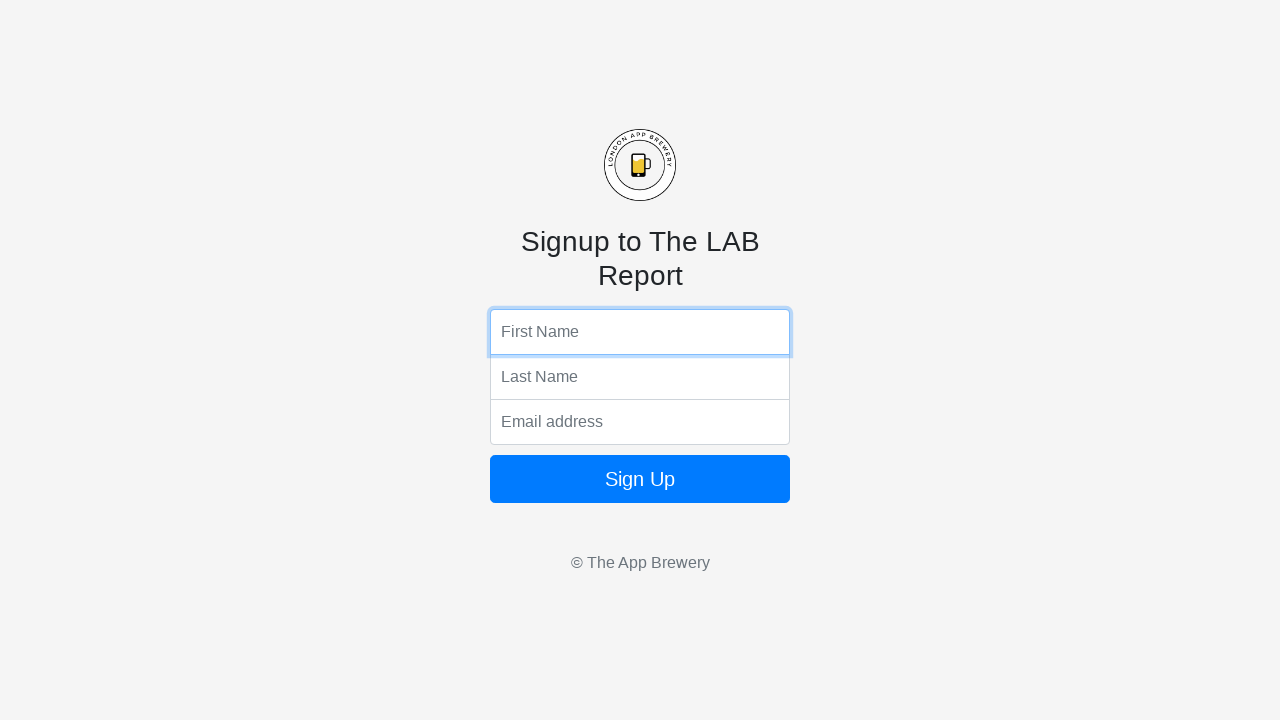

Filled first name field with 'Marcus' on input[name='fName']
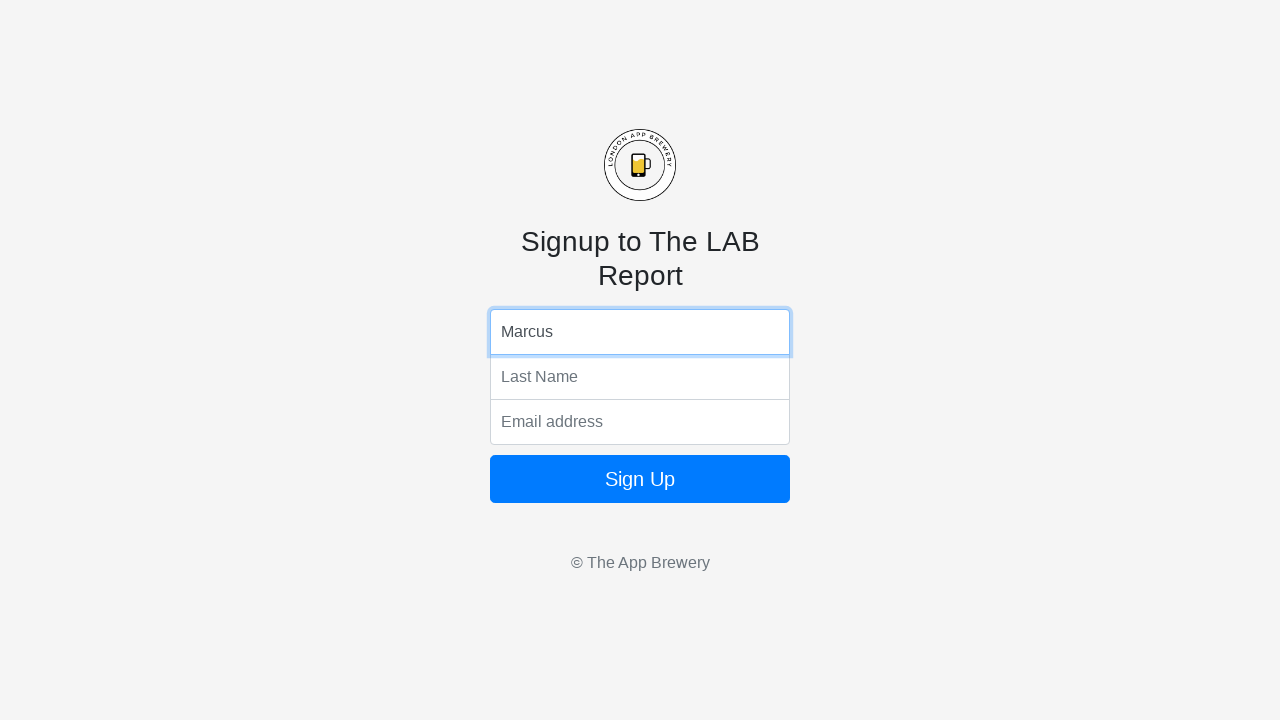

Filled last name field with 'Wellington' on input[name='lName']
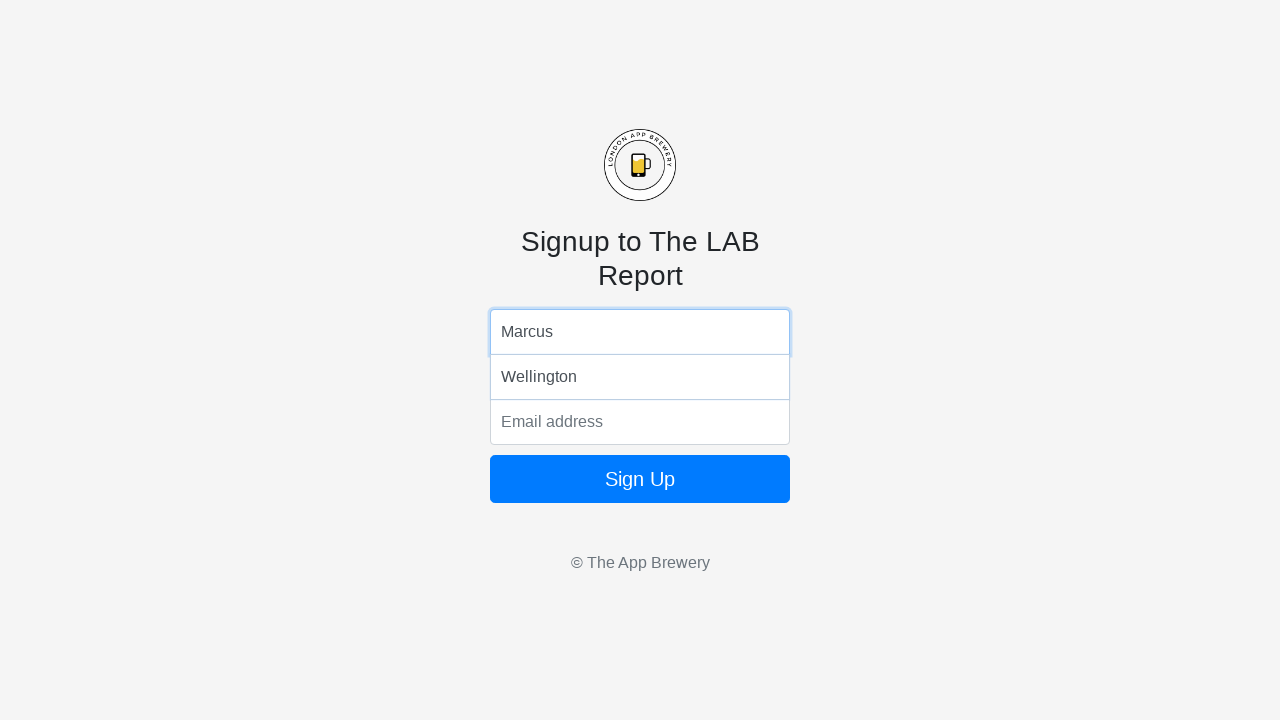

Filled email field with 'marcus.wellington@example.com' on input[name='email']
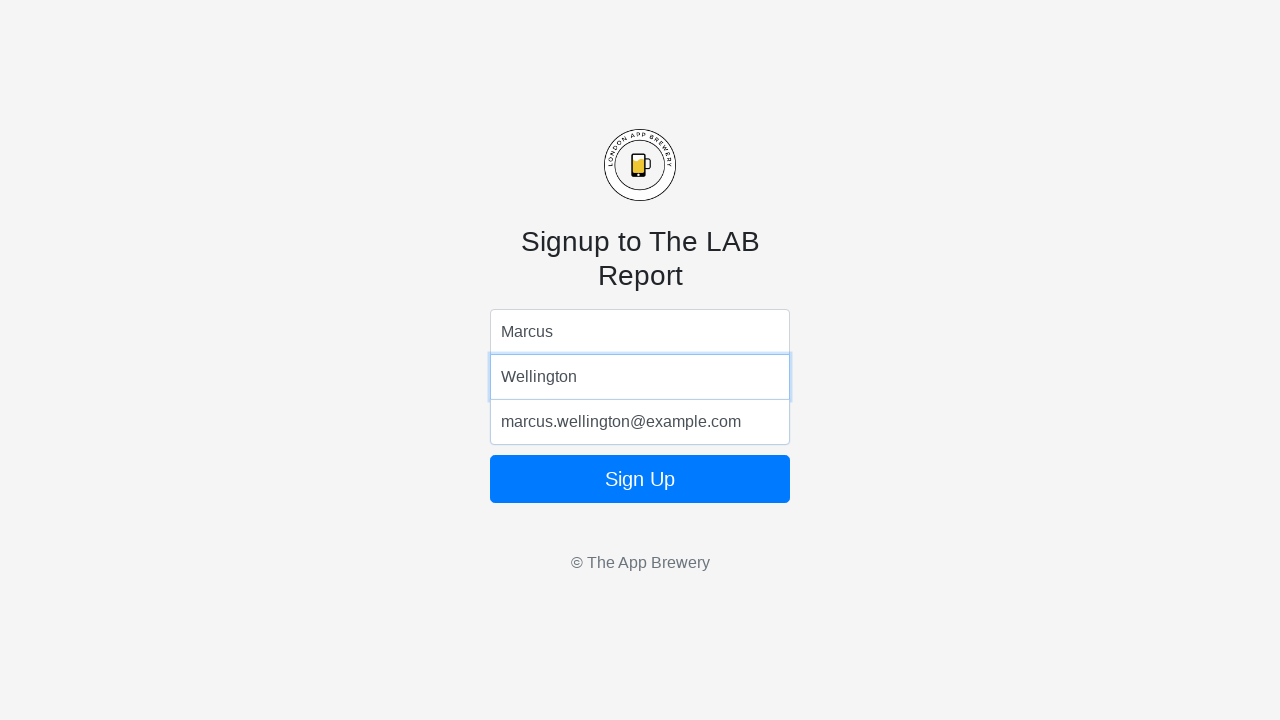

Clicked sign up button to submit the form at (640, 479) on form button
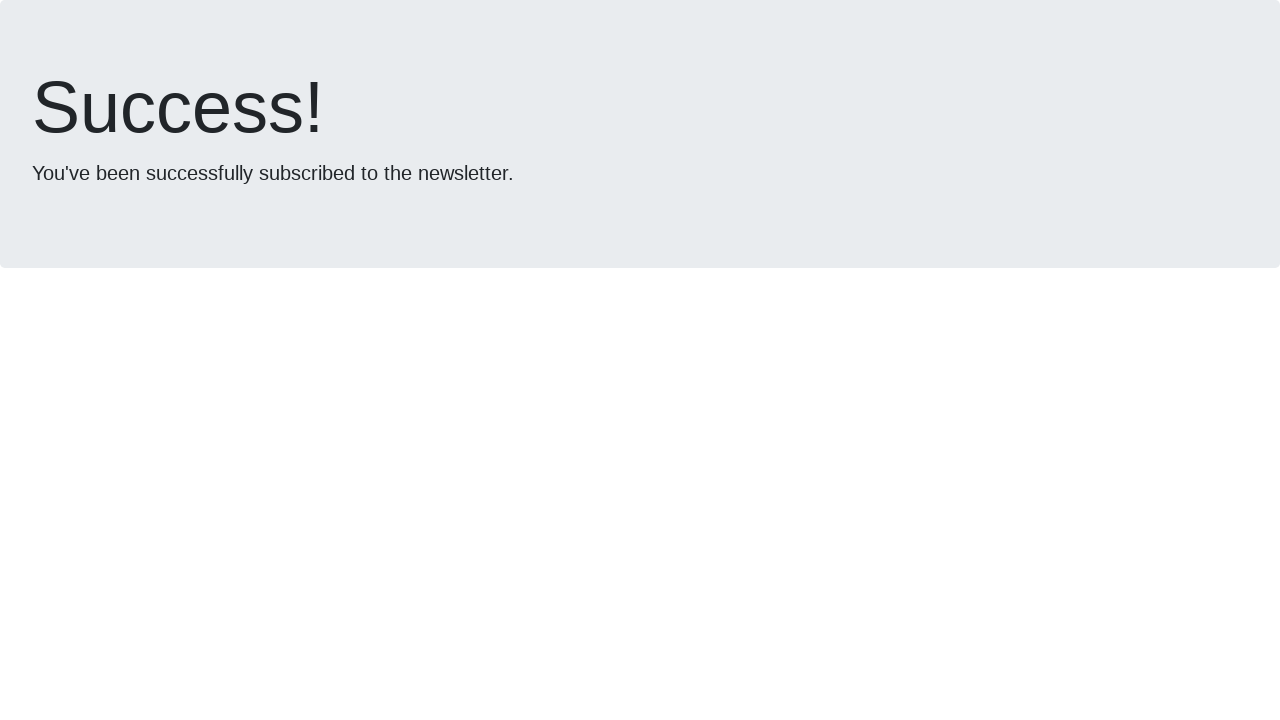

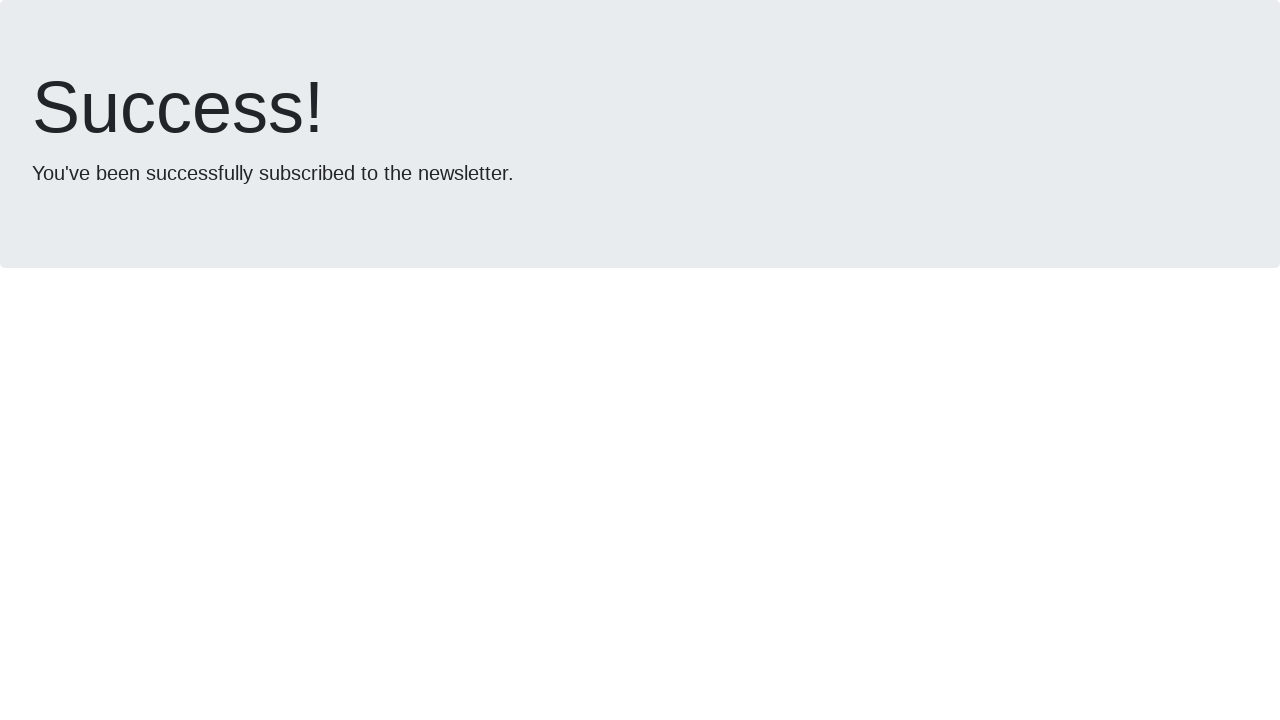